Tests invalid subtraction with non-numeric input

Starting URL: https://testsheepnz.github.io/BasicCalculator.html

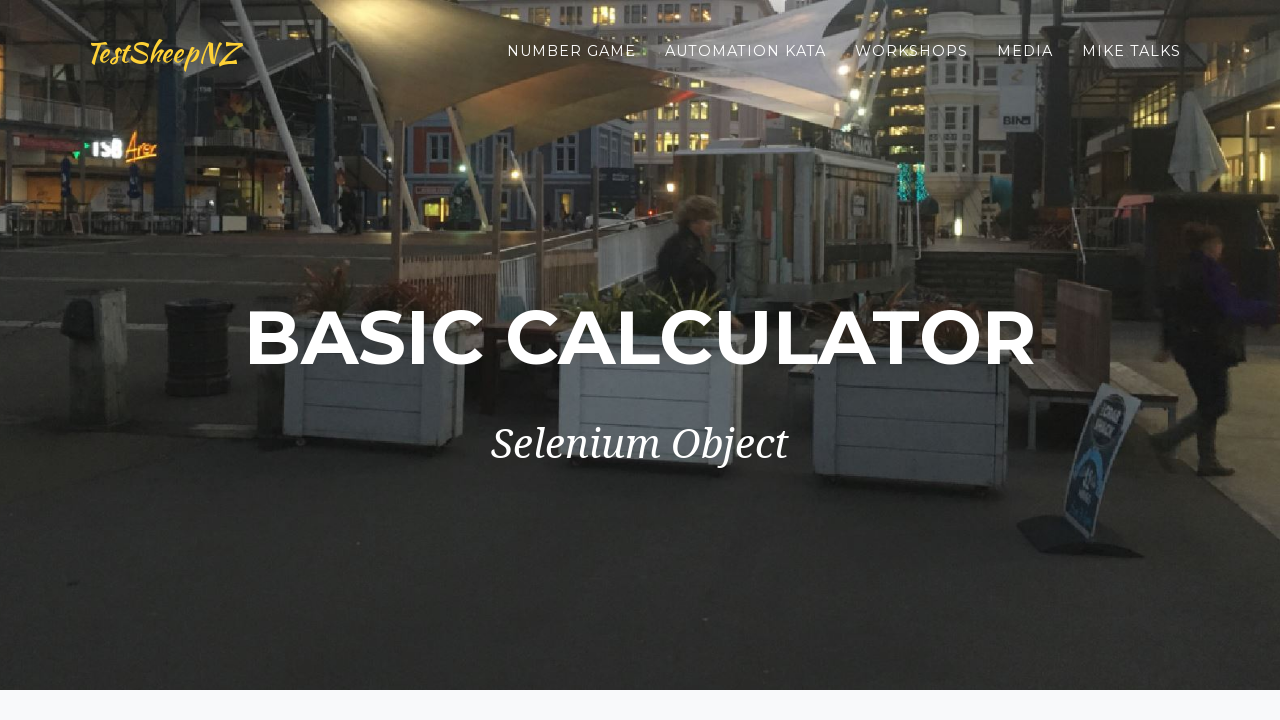

Filled first number field with invalid input 'b' on #number1Field
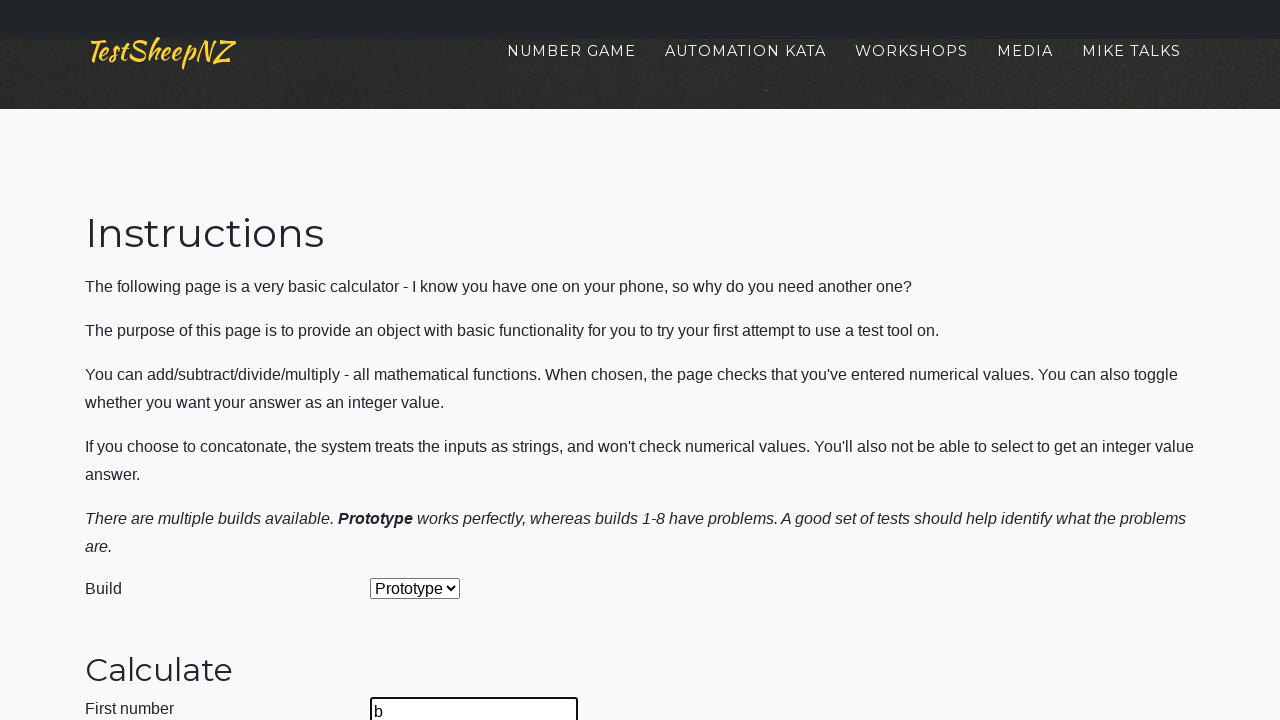

Filled second number field with '7' on #number2Field
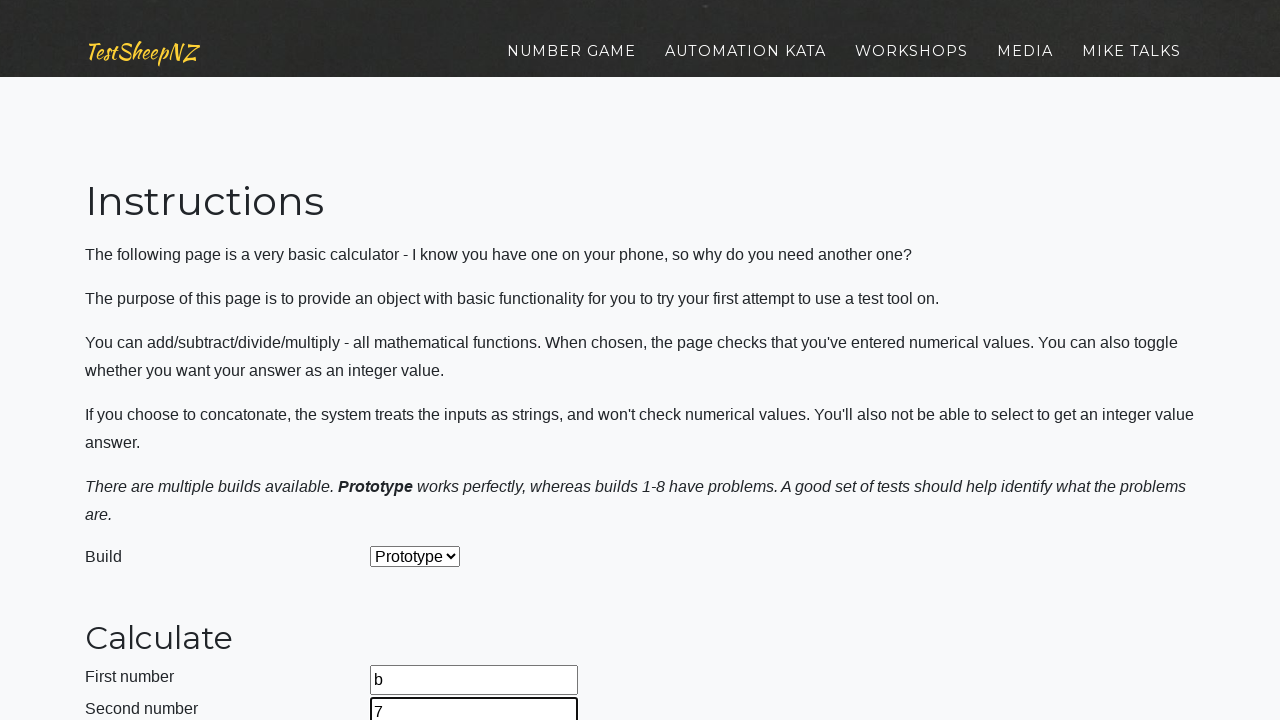

Selected 'Subtract' operation from dropdown on #selectOperationDropdown
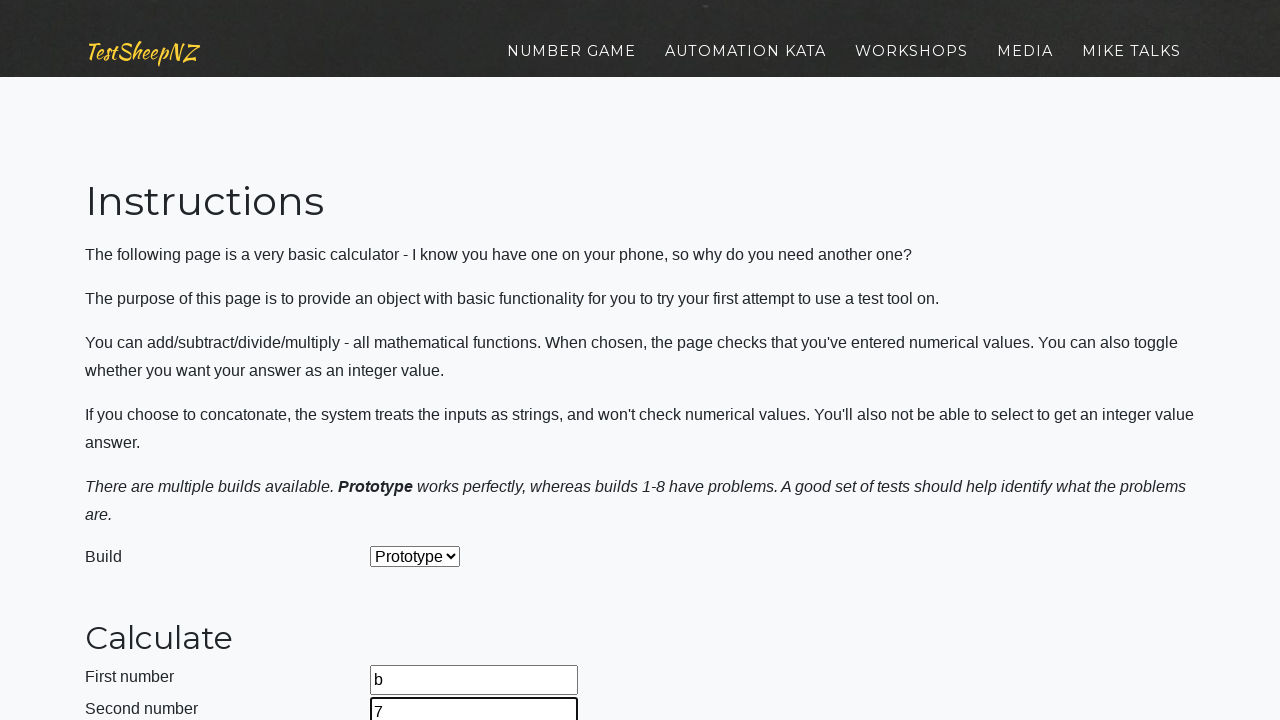

Clicked calculate button at (422, 361) on #calculateButton
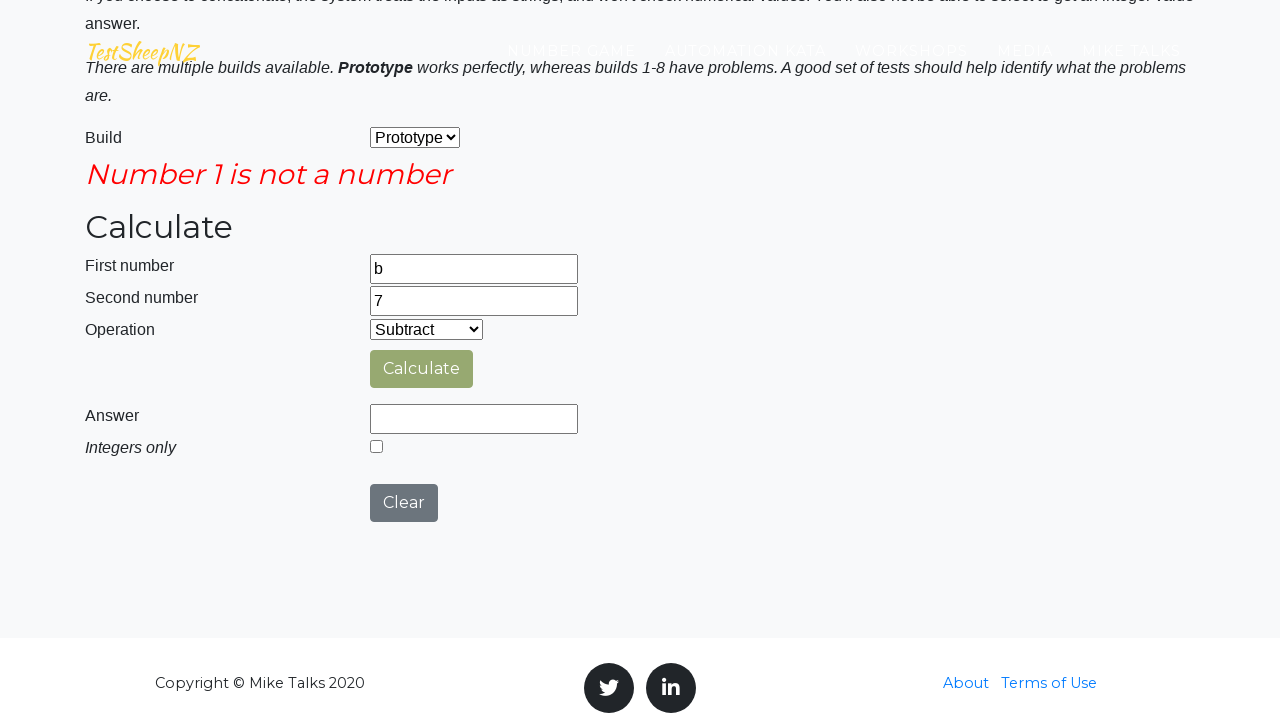

Waited for result to be displayed
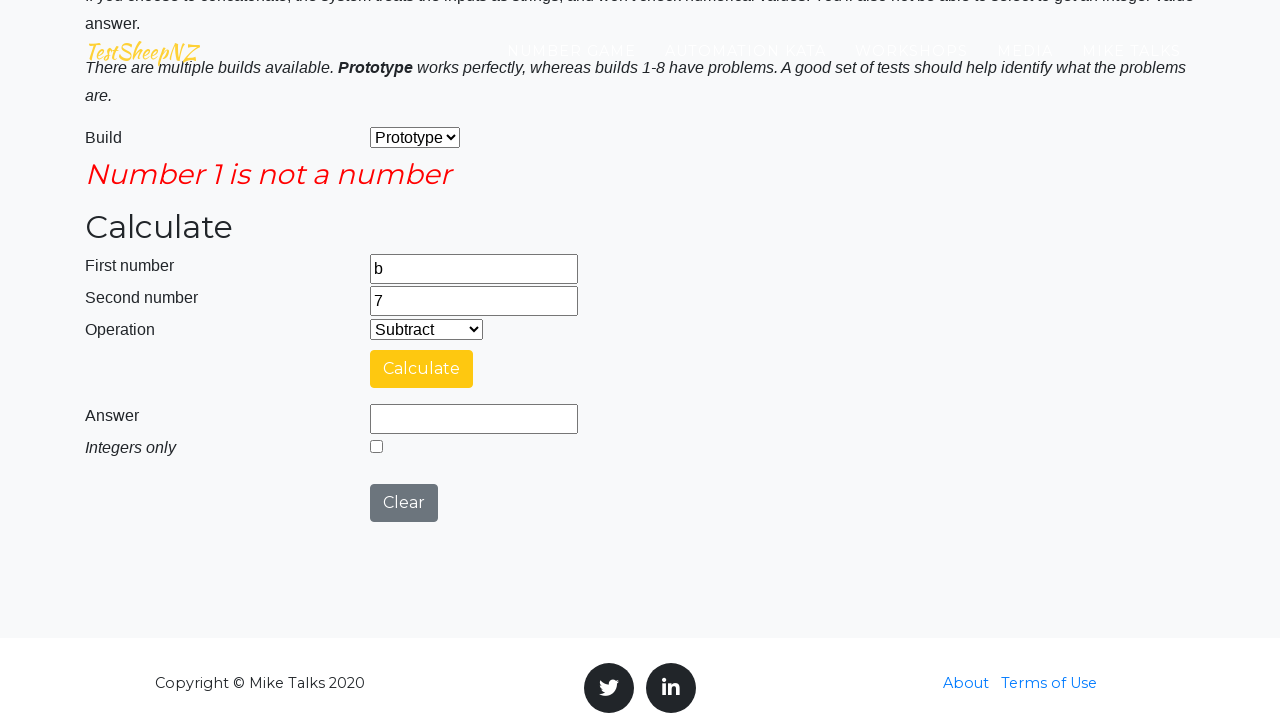

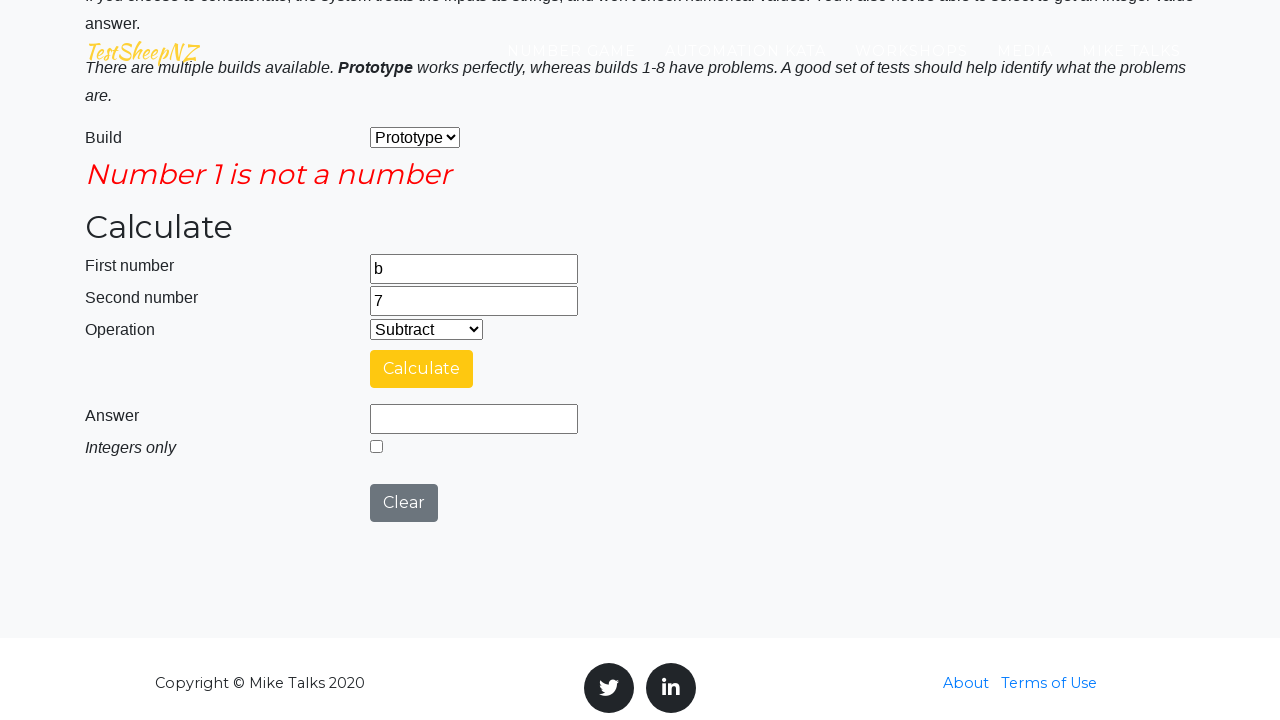